Tests various form elements on an automation practice page including text input, alerts, dropdowns, radio buttons, autocomplete, and element visibility

Starting URL: https://rahulshettyacademy.com/AutomationPractice

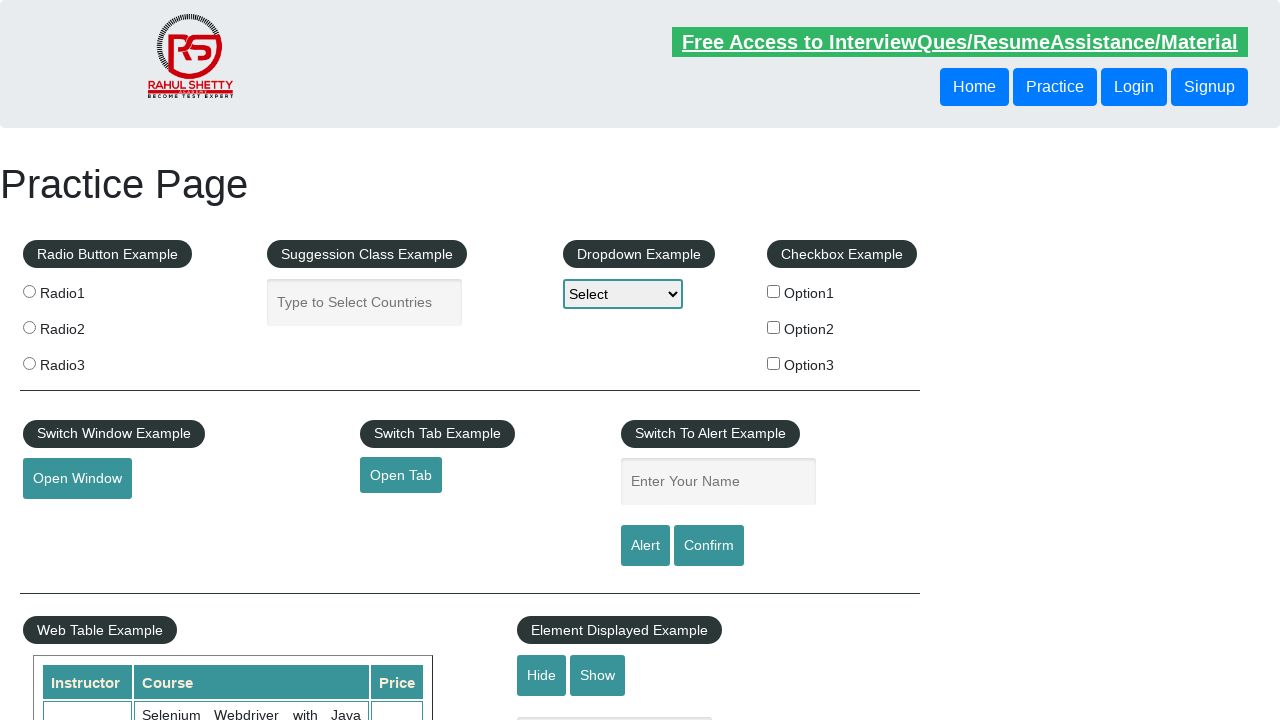

Filled name field with 'Yogesh Mane Automation engineer' on #name
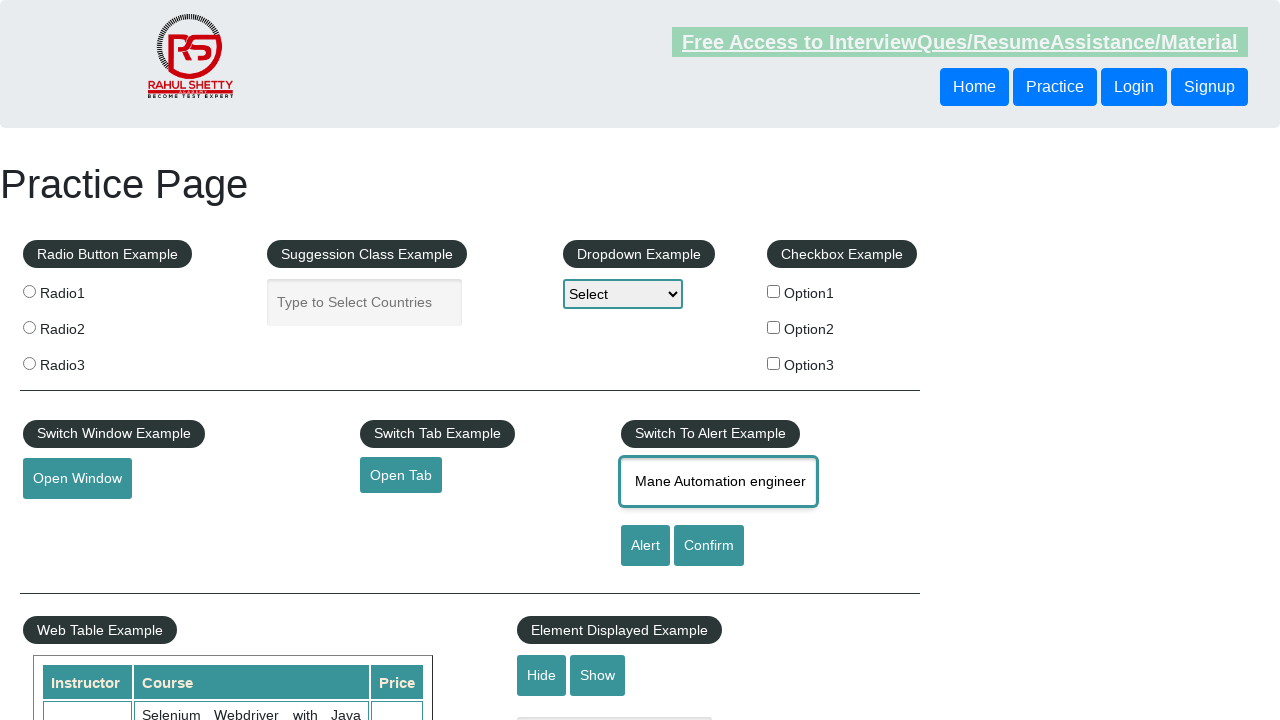

Clicked confirm button to trigger alert at (709, 546) on #confirmbtn
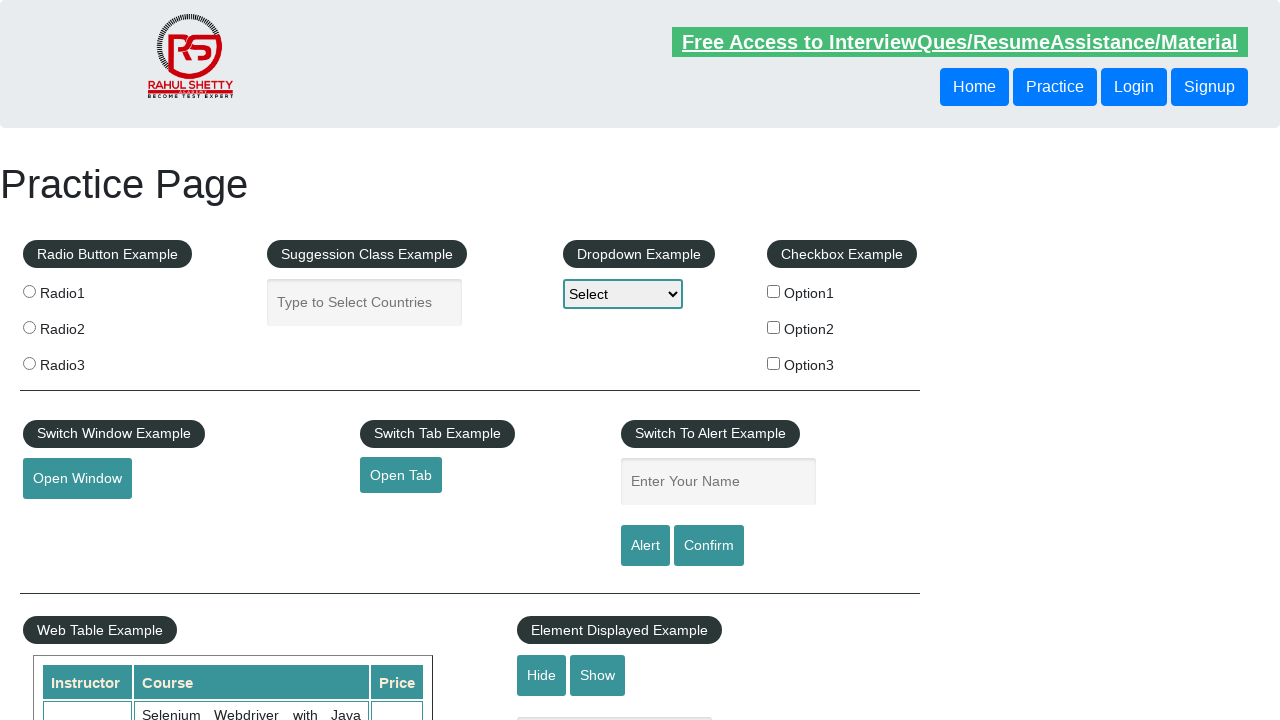

Accepted the alert dialog
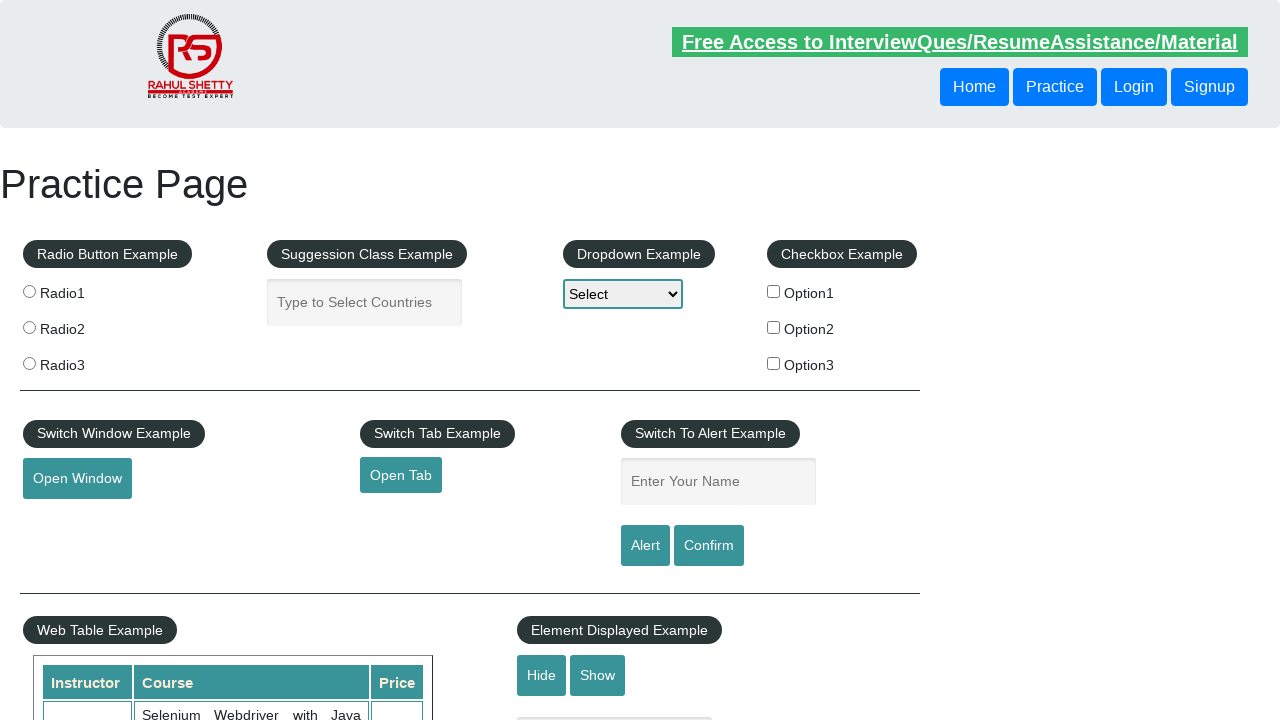

Selected option at index 1 from dropdown on #dropdown-class-example
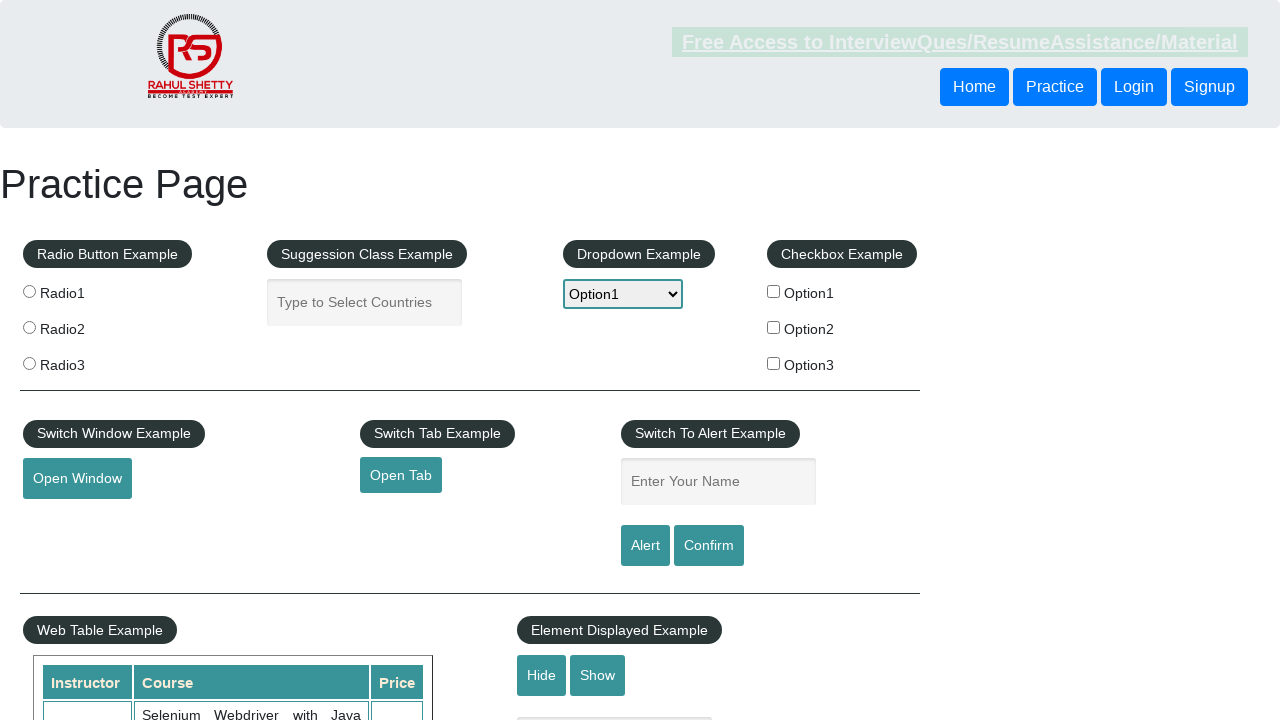

Filled autocomplete field with 'ga' on #autocomplete
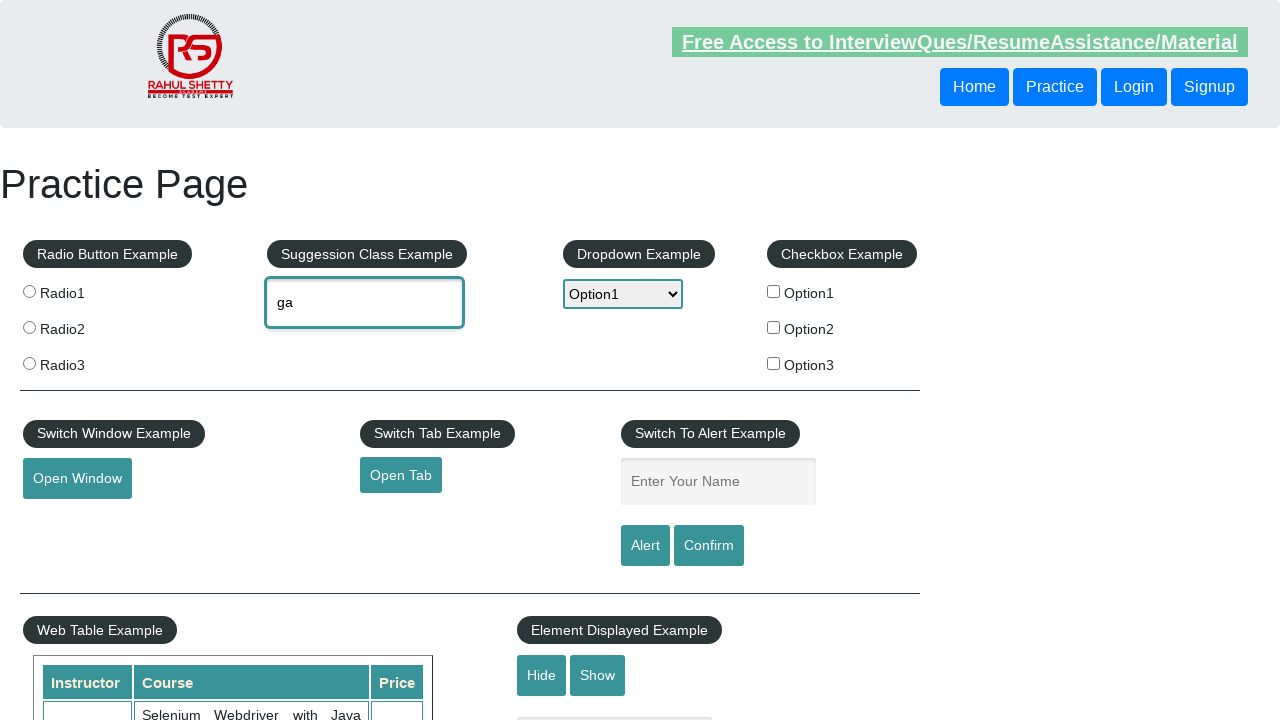

Selected radio button 2 at (29, 327) on input[value='radio2']
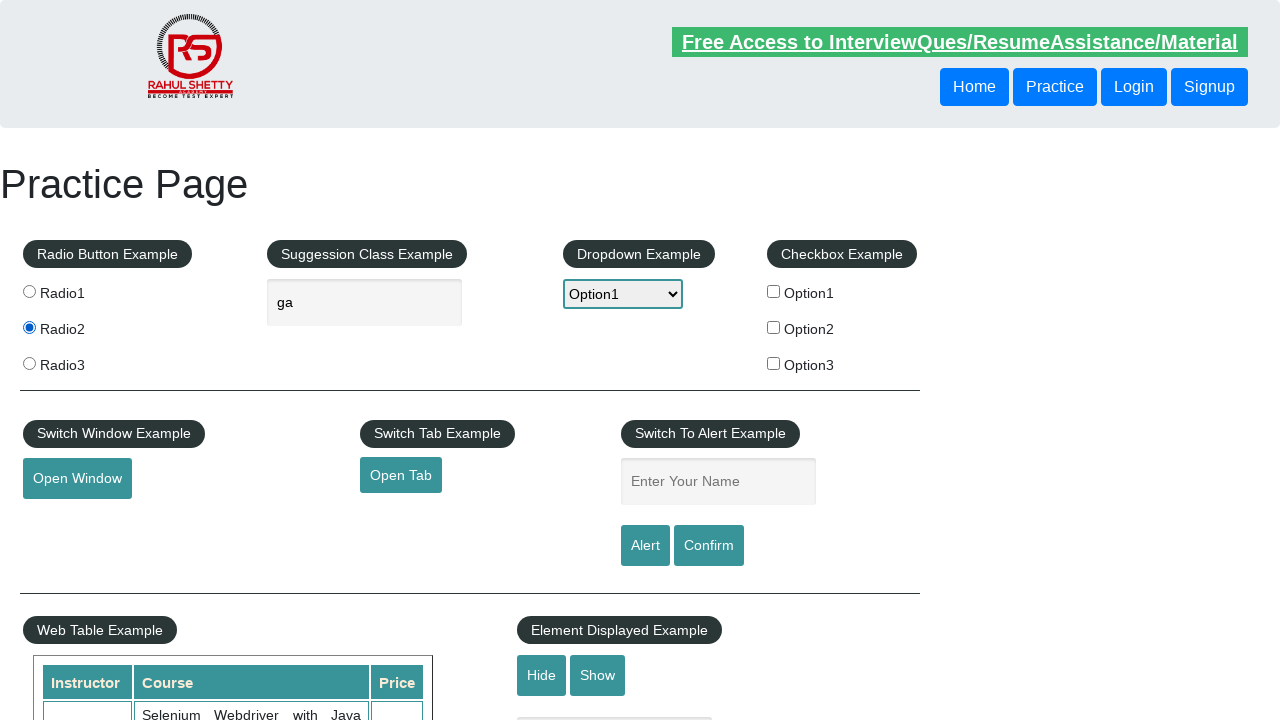

Clicked hide textbox button at (542, 675) on #hide-textbox
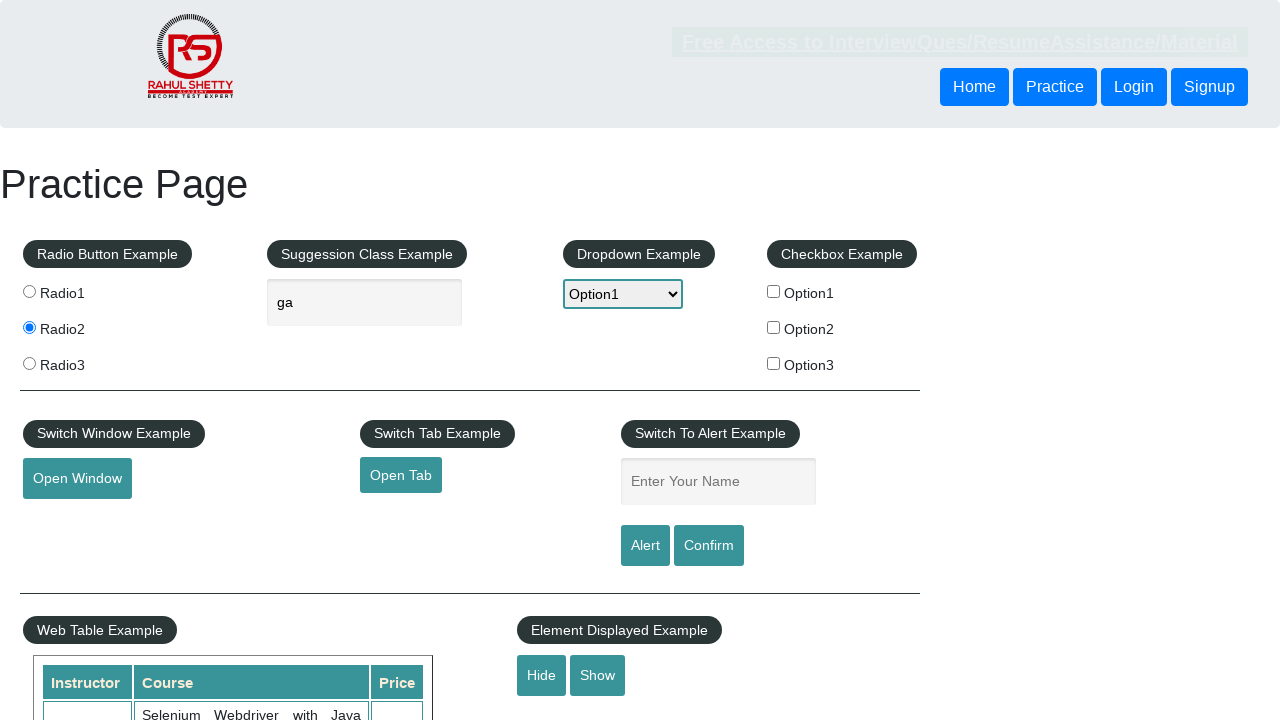

Verified the text box is hidden
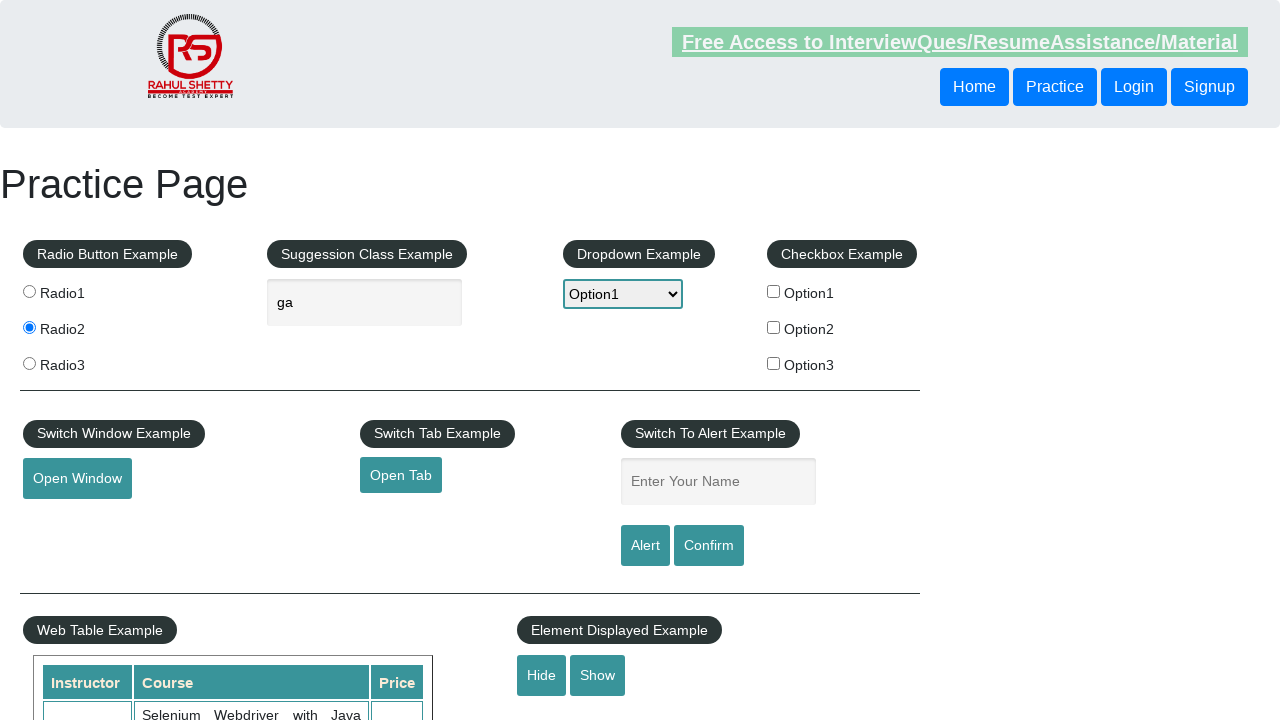

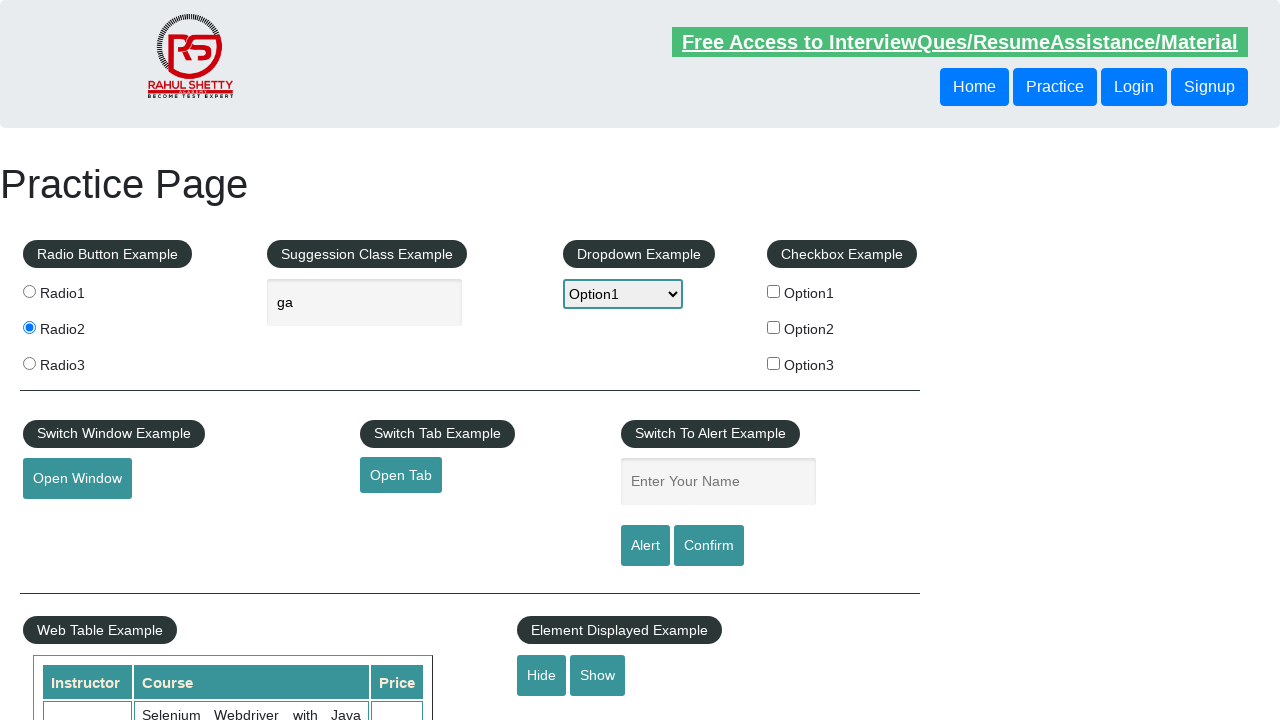